Tests sorting on table2 which has helpful class attributes, clicking the dues column header and verifying ascending sort order.

Starting URL: http://the-internet.herokuapp.com/tables

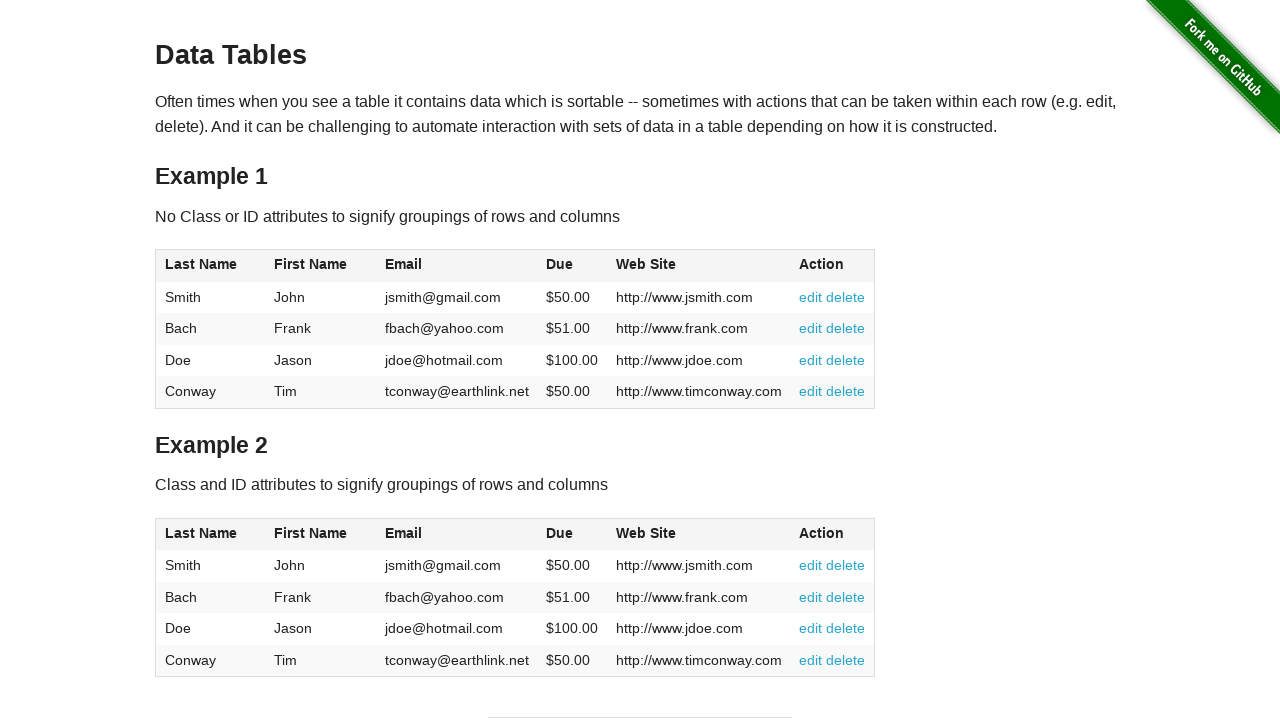

Clicked dues column header in table2 to sort at (560, 533) on #table2 thead .dues
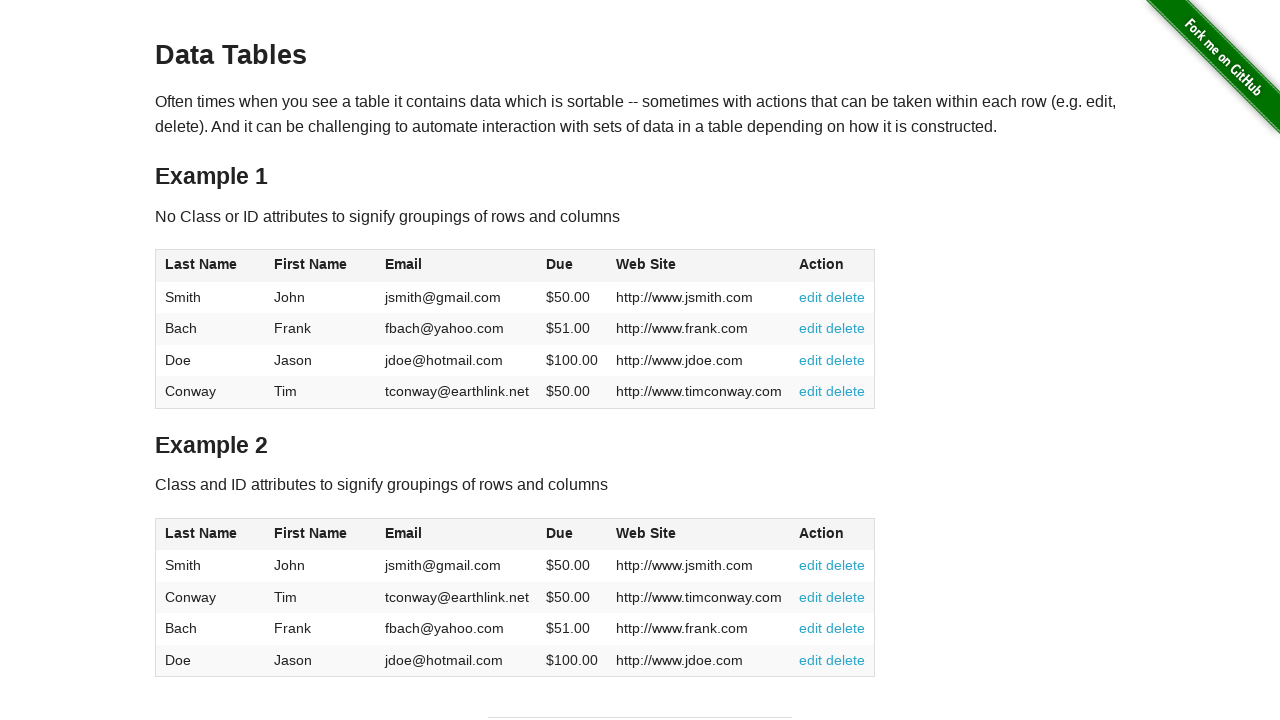

Table2 dues column values loaded
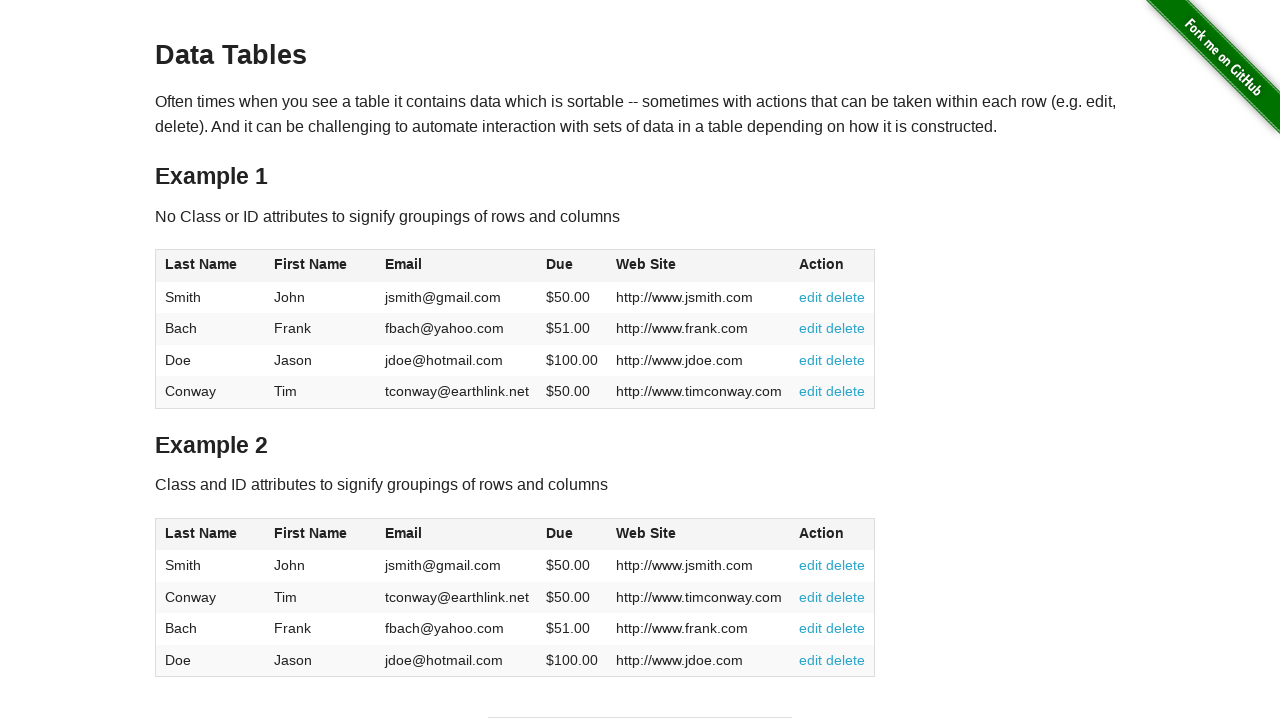

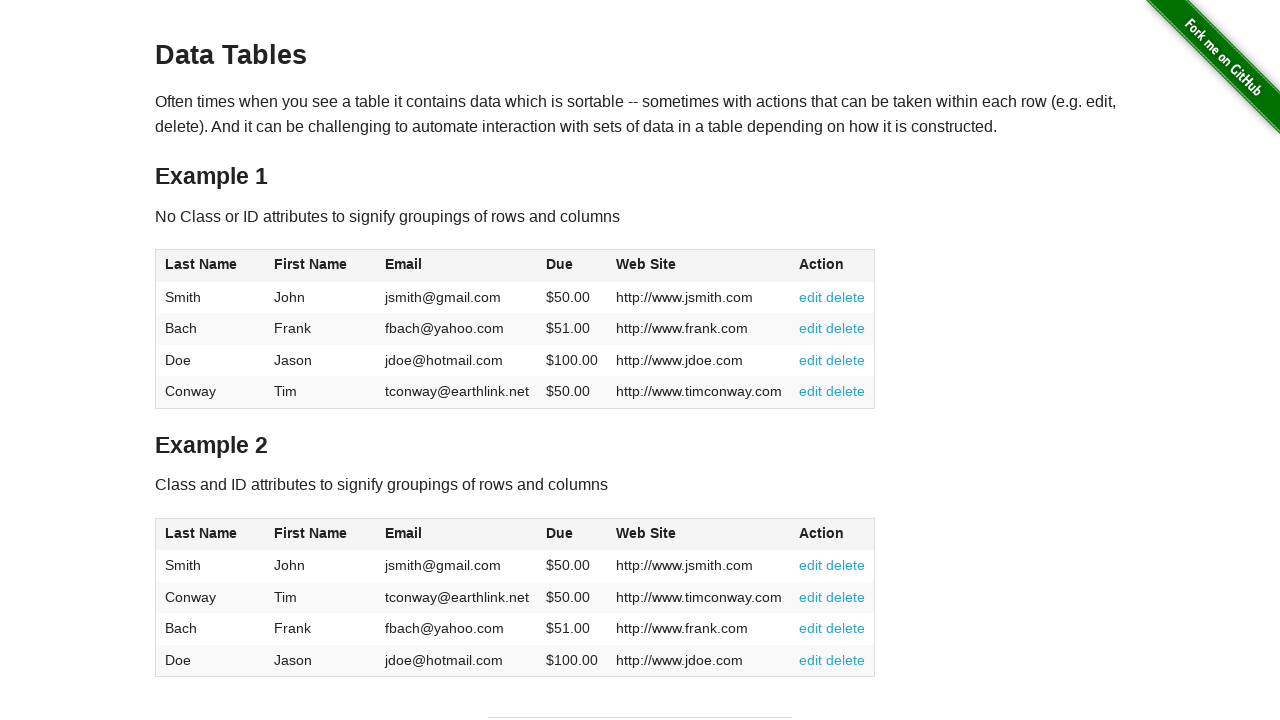